Tests that new todo items are appended to the bottom of the list by creating 3 items and verifying count displays correctly.

Starting URL: https://demo.playwright.dev/todomvc

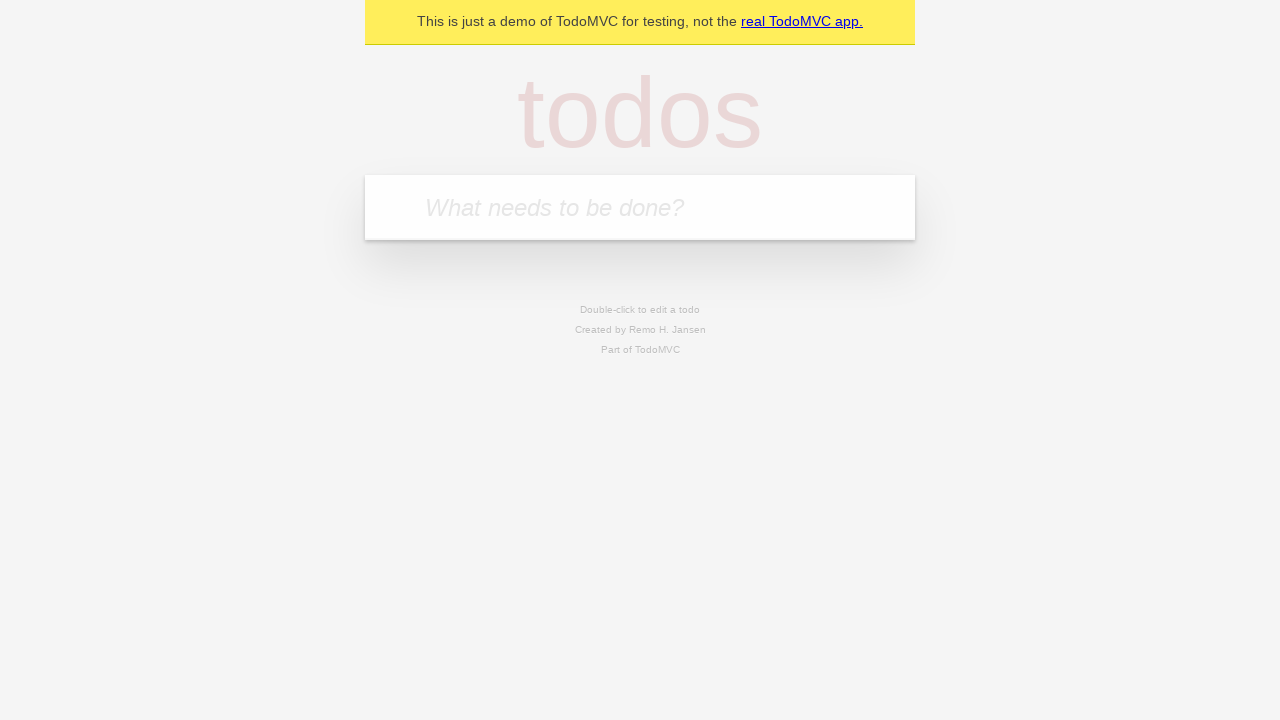

Filled todo input with 'buy some cheese' on internal:attr=[placeholder="What needs to be done?"i]
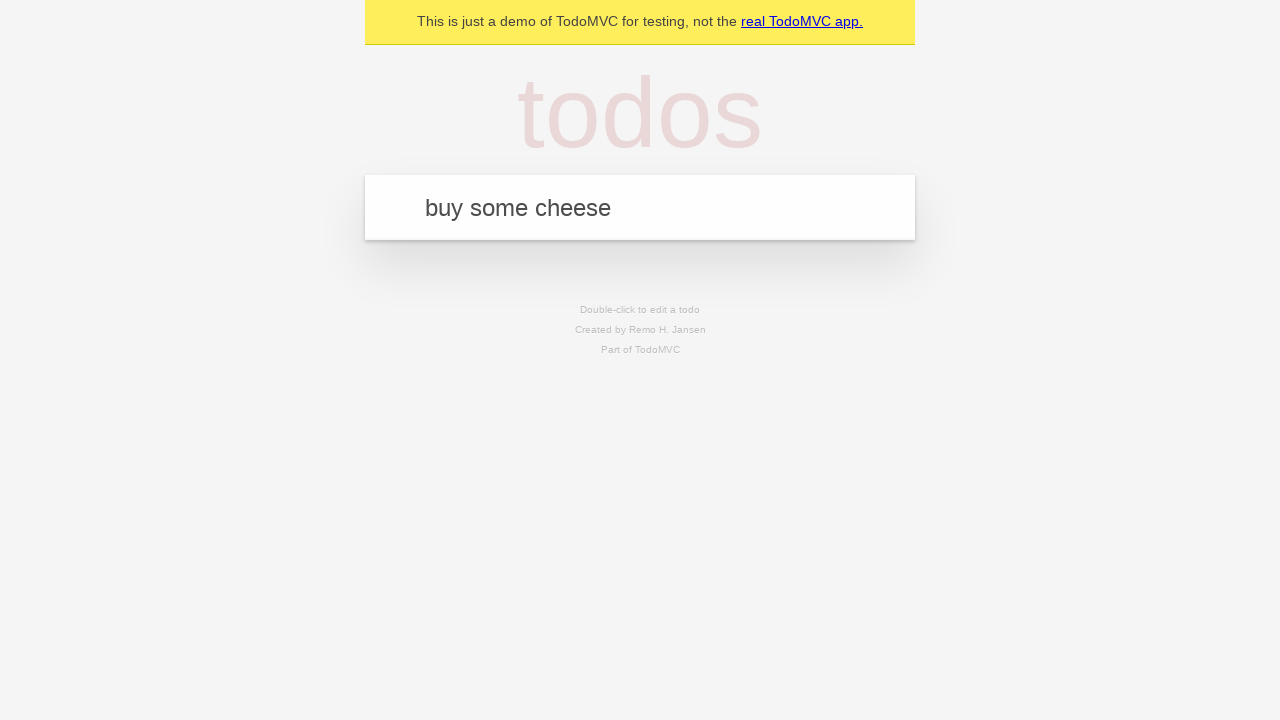

Pressed Enter to add first todo item on internal:attr=[placeholder="What needs to be done?"i]
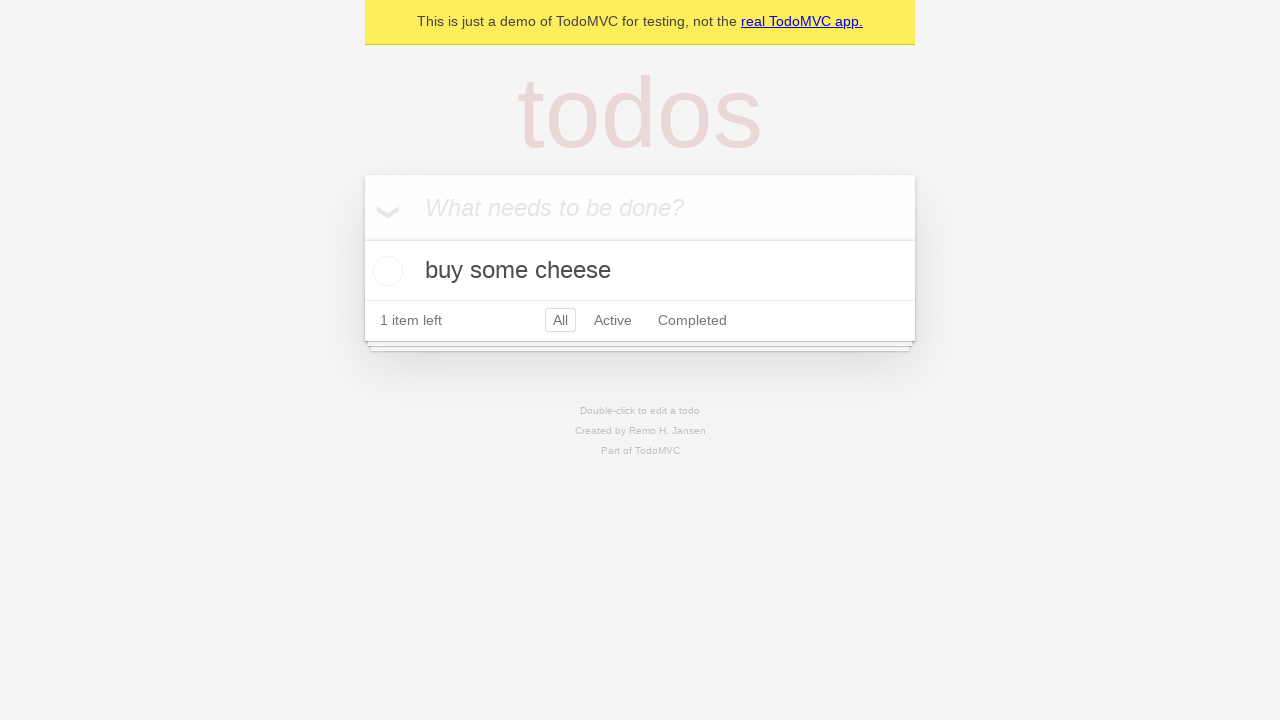

Filled todo input with 'feed the cat' on internal:attr=[placeholder="What needs to be done?"i]
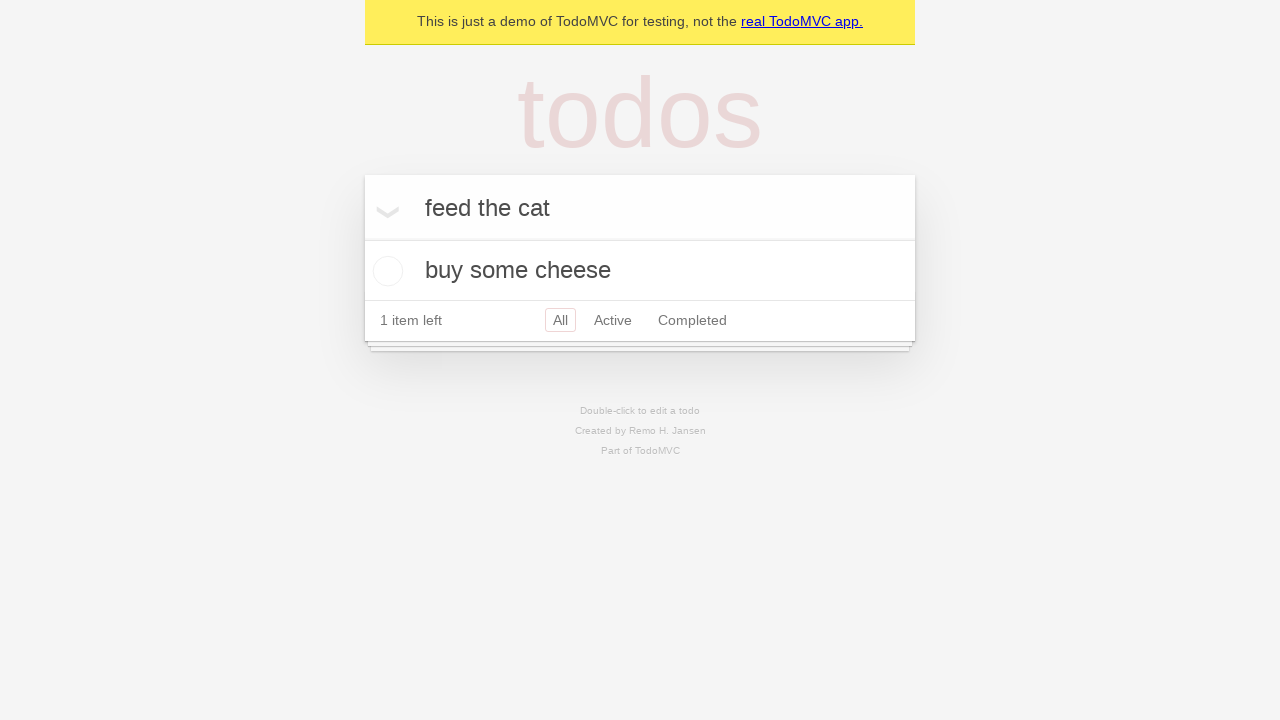

Pressed Enter to add second todo item on internal:attr=[placeholder="What needs to be done?"i]
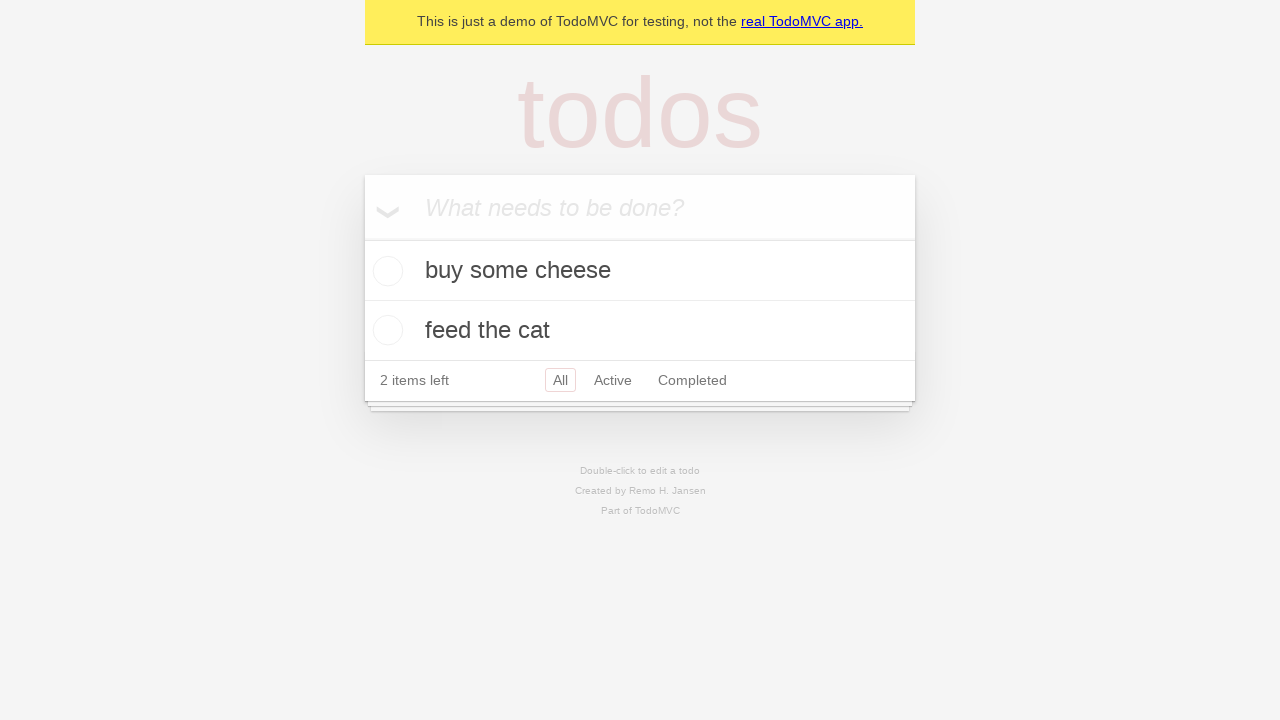

Filled todo input with 'book a doctors appointment' on internal:attr=[placeholder="What needs to be done?"i]
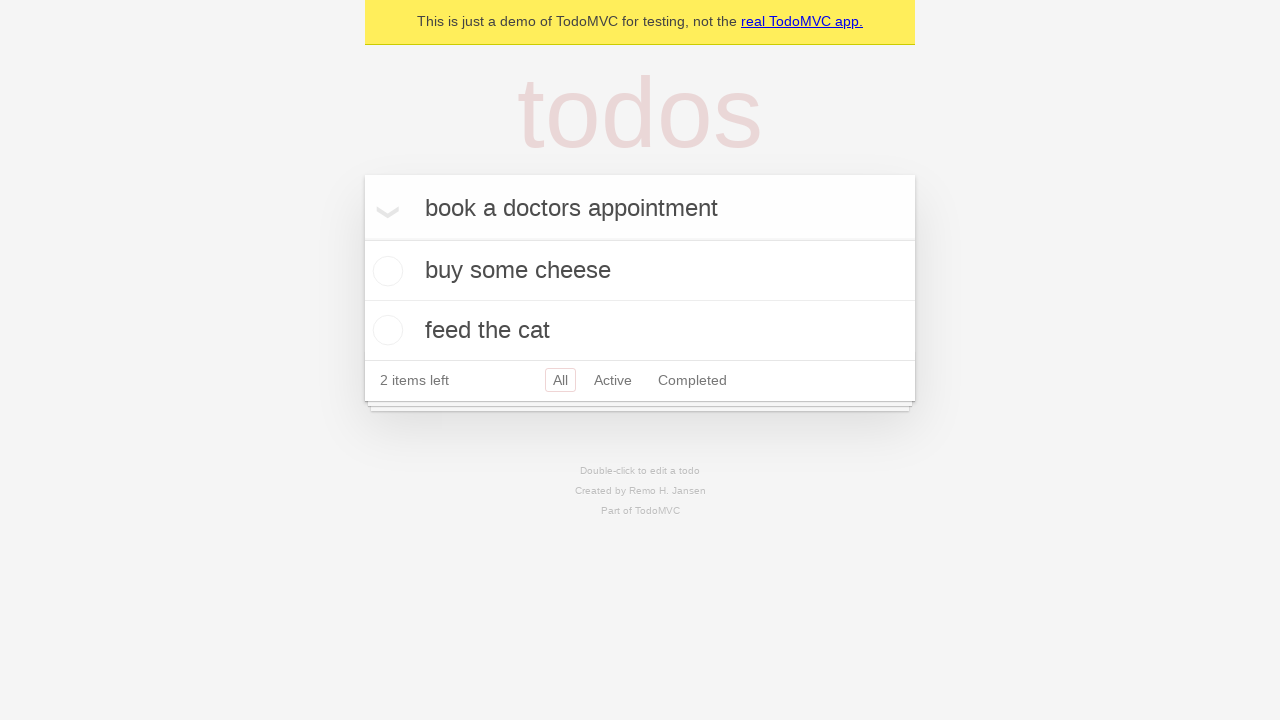

Pressed Enter to add third todo item on internal:attr=[placeholder="What needs to be done?"i]
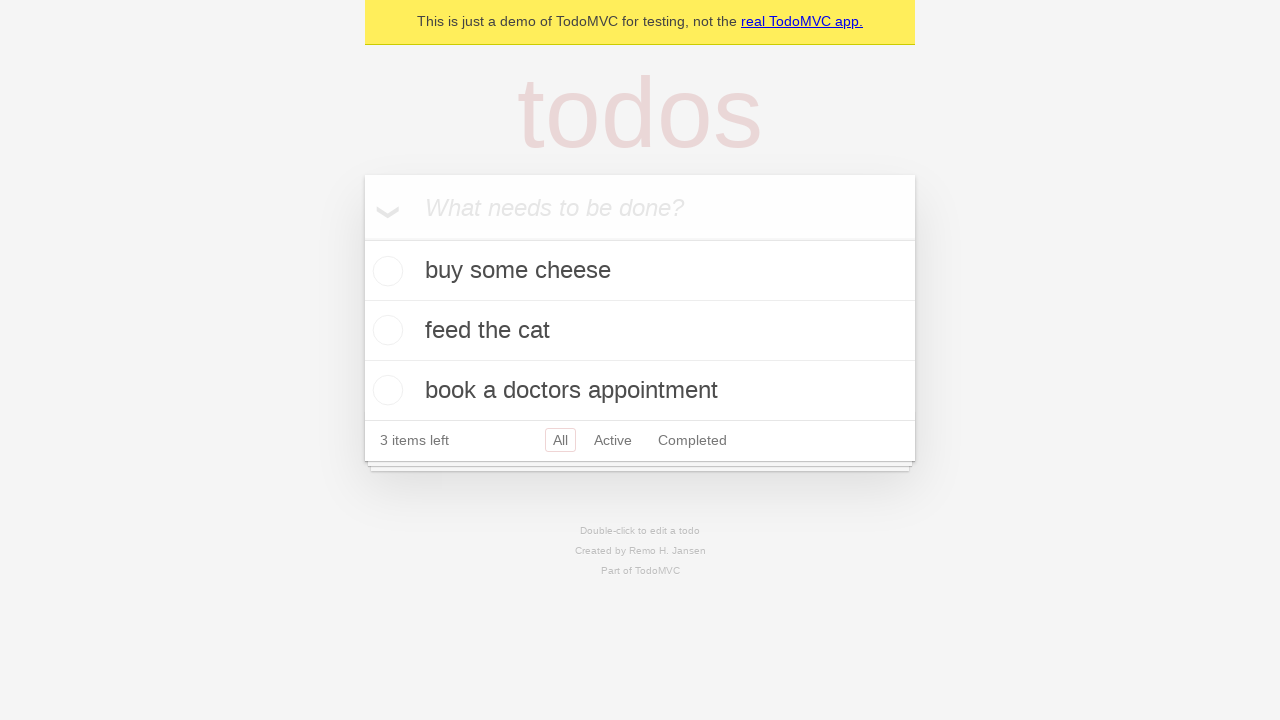

Verified that todo count displays '3 items left'
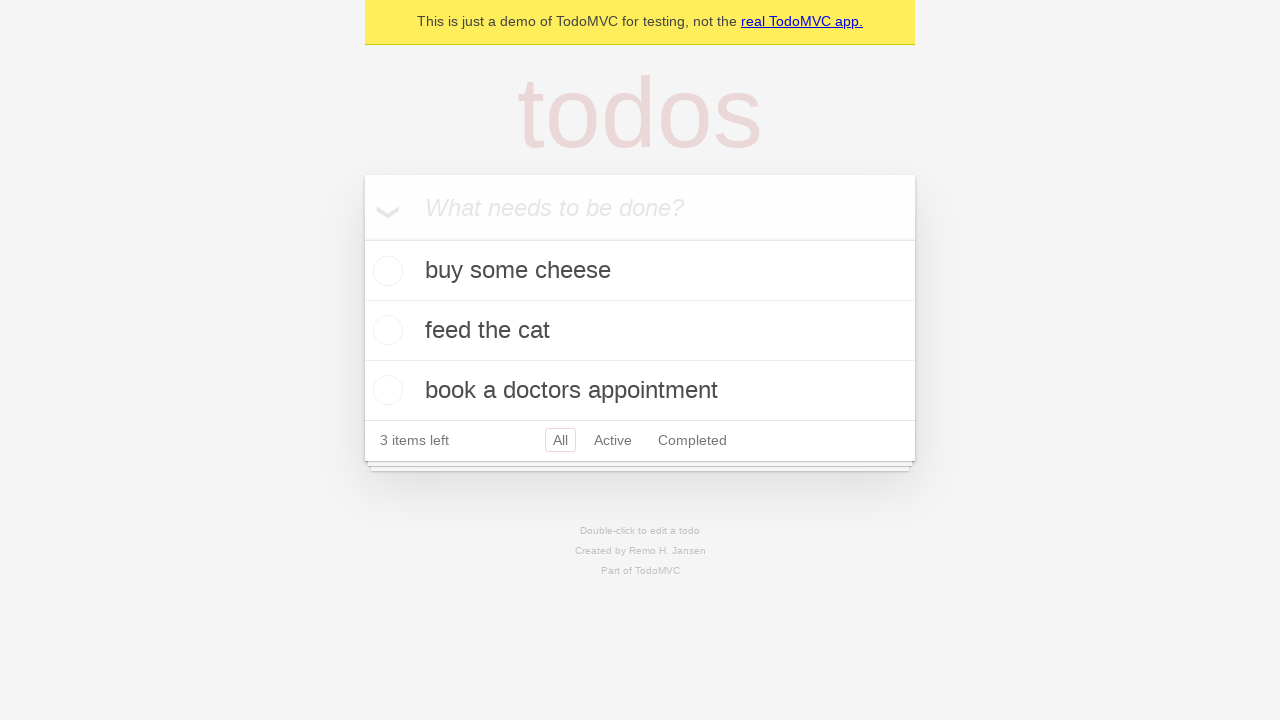

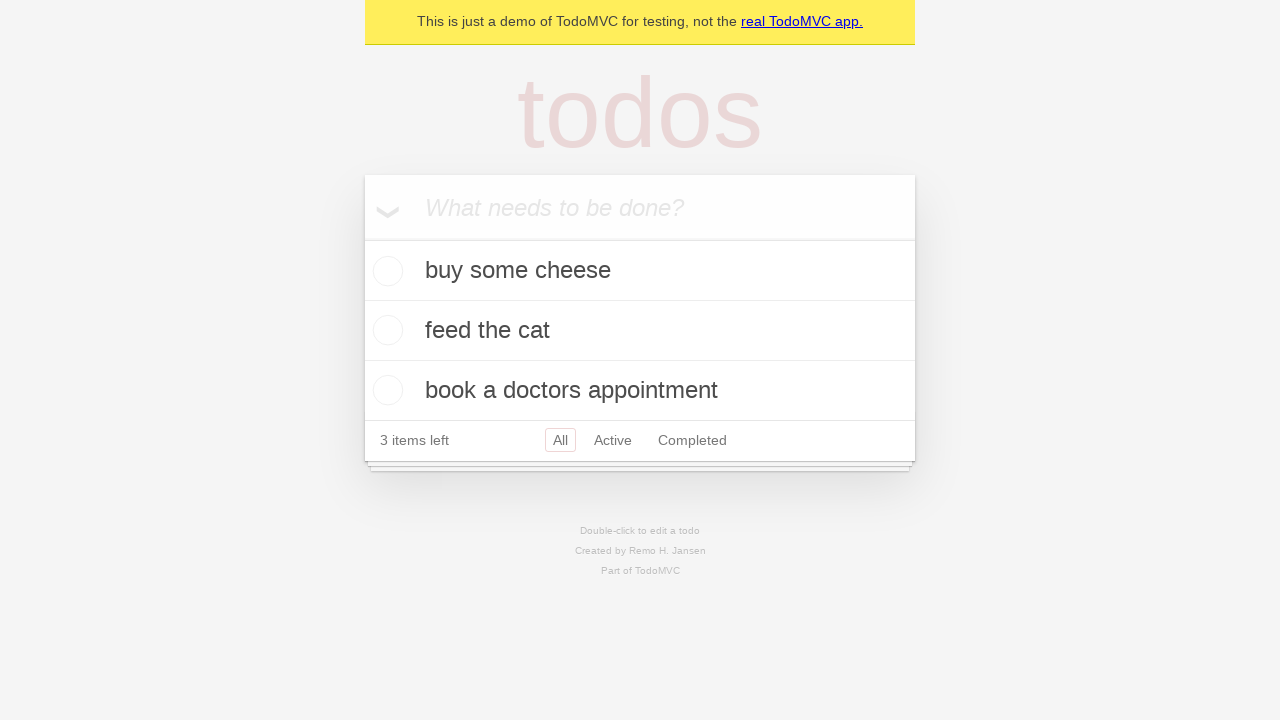